Tests clicking a confirm button and accepting the JavaScript confirm dialog, then verifies the result message

Starting URL: https://demoqa.com/alerts

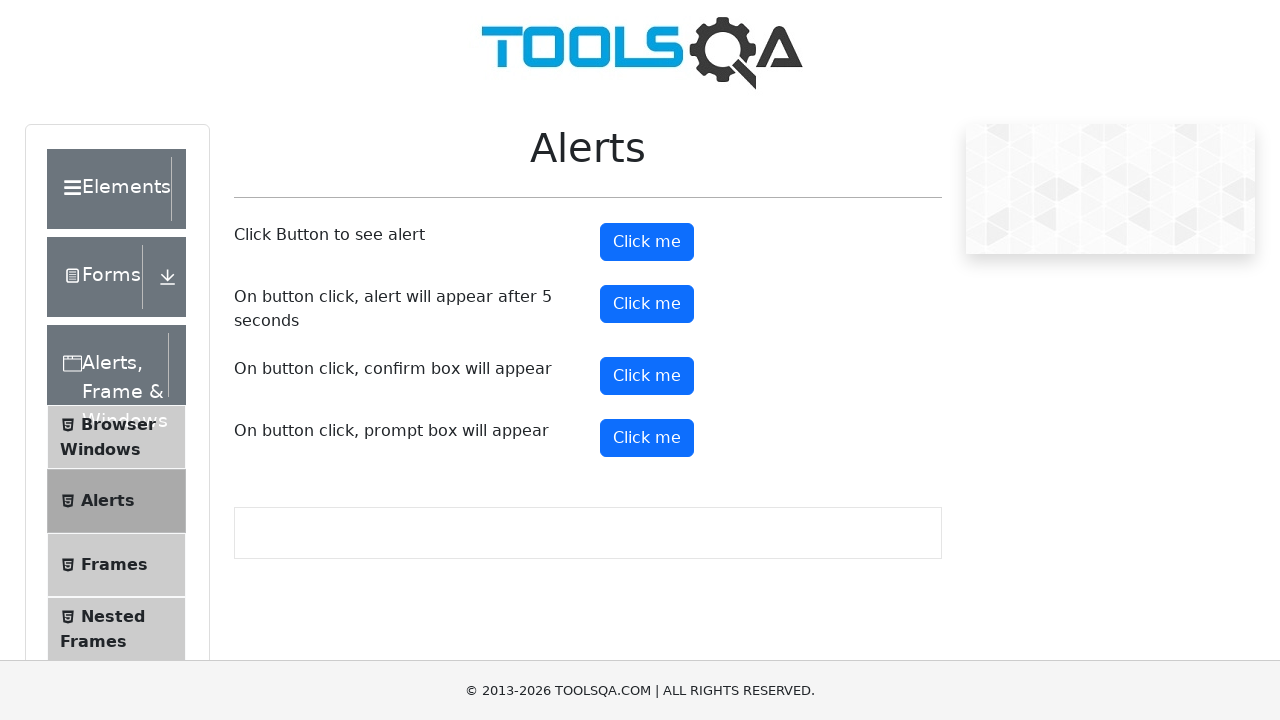

Set up dialog handler to accept confirm dialogs
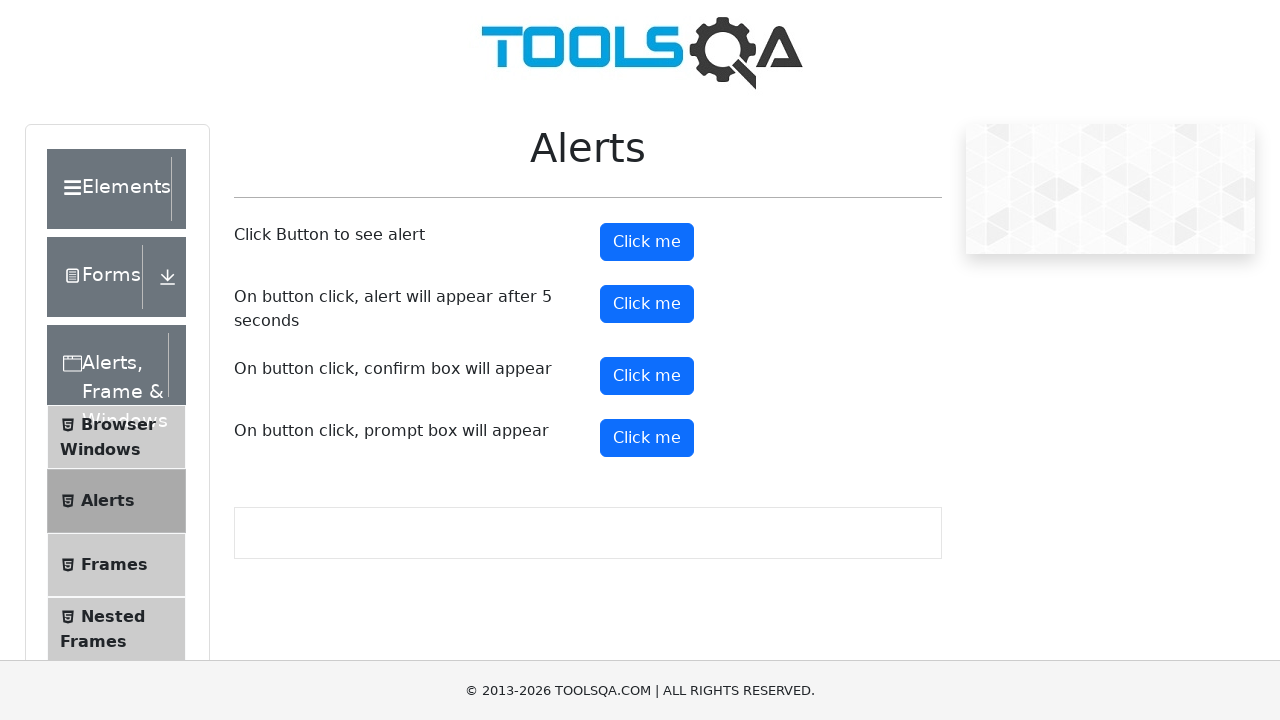

Clicked the confirm button at (647, 376) on #confirmButton
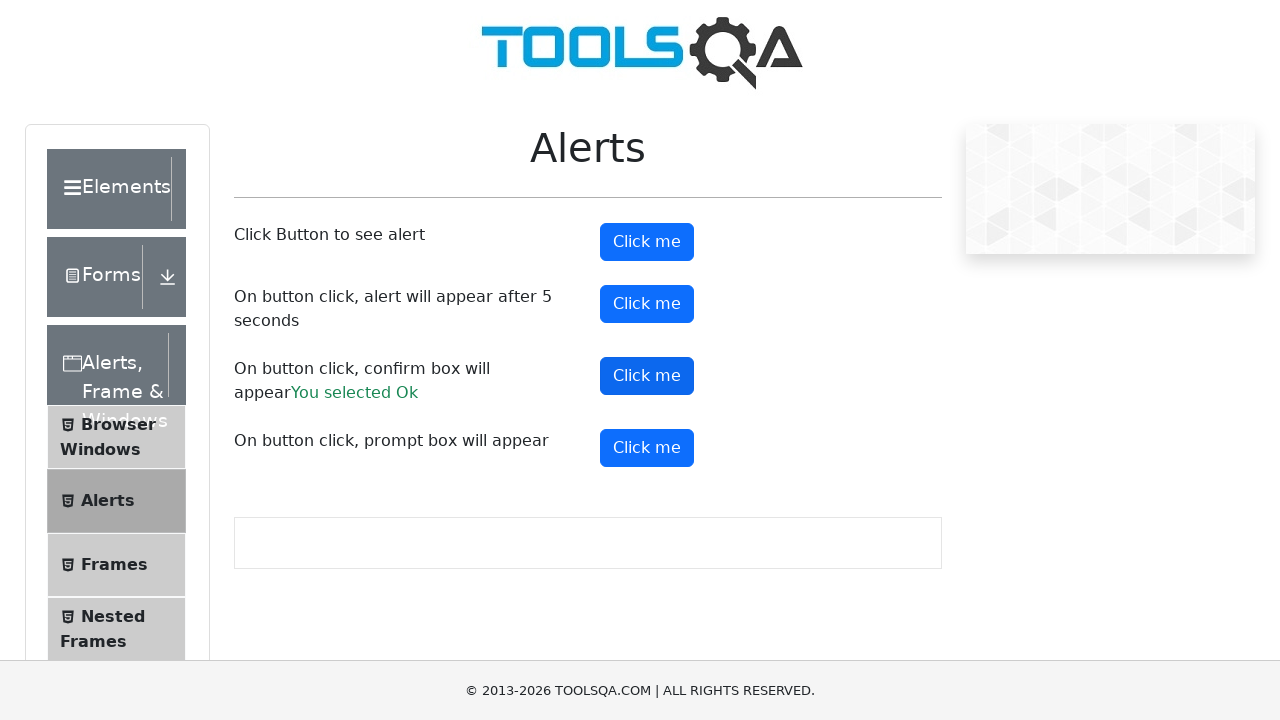

Confirm result message appeared
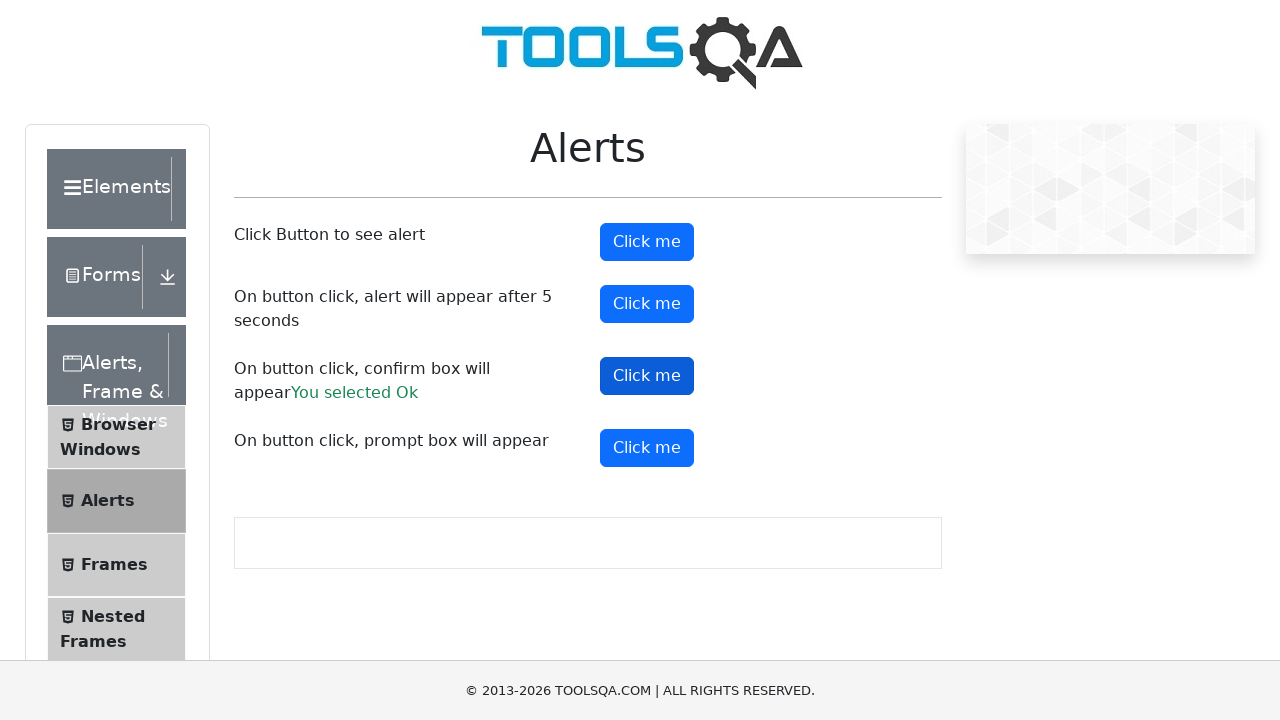

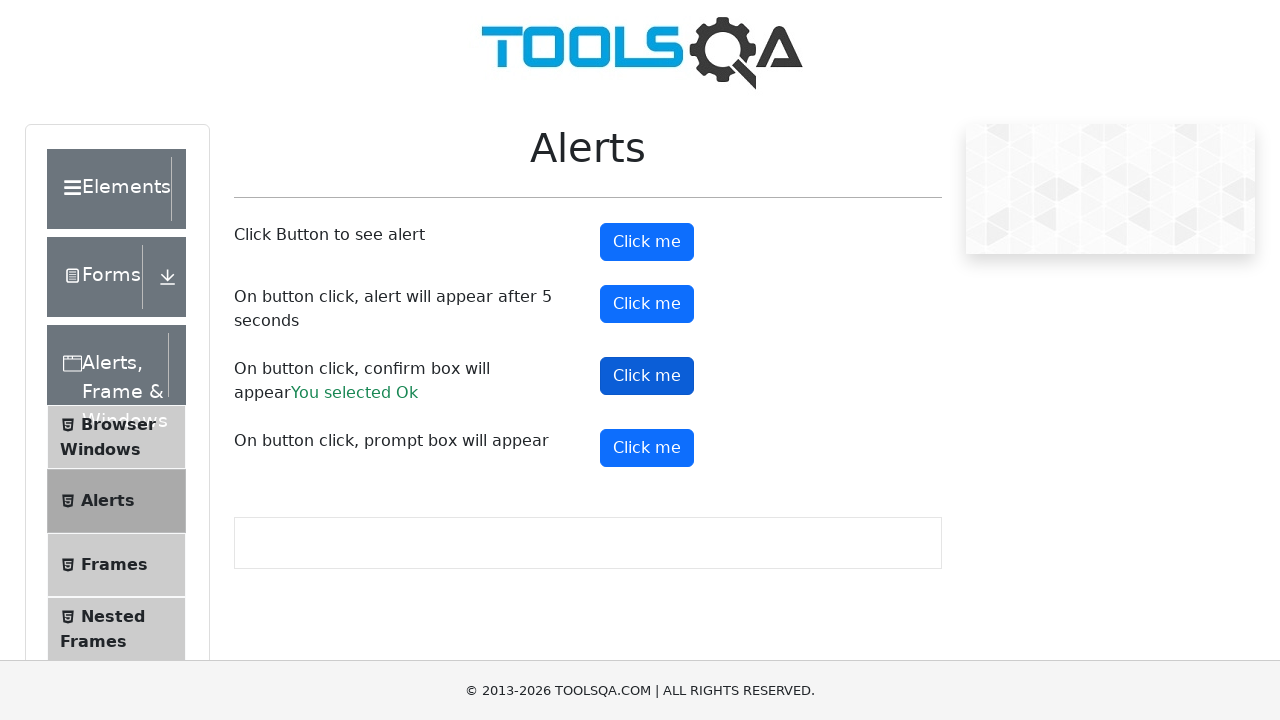